Opens the nopCommerce demo site and maximizes the browser window

Starting URL: https://demo.nopcommerce.com/

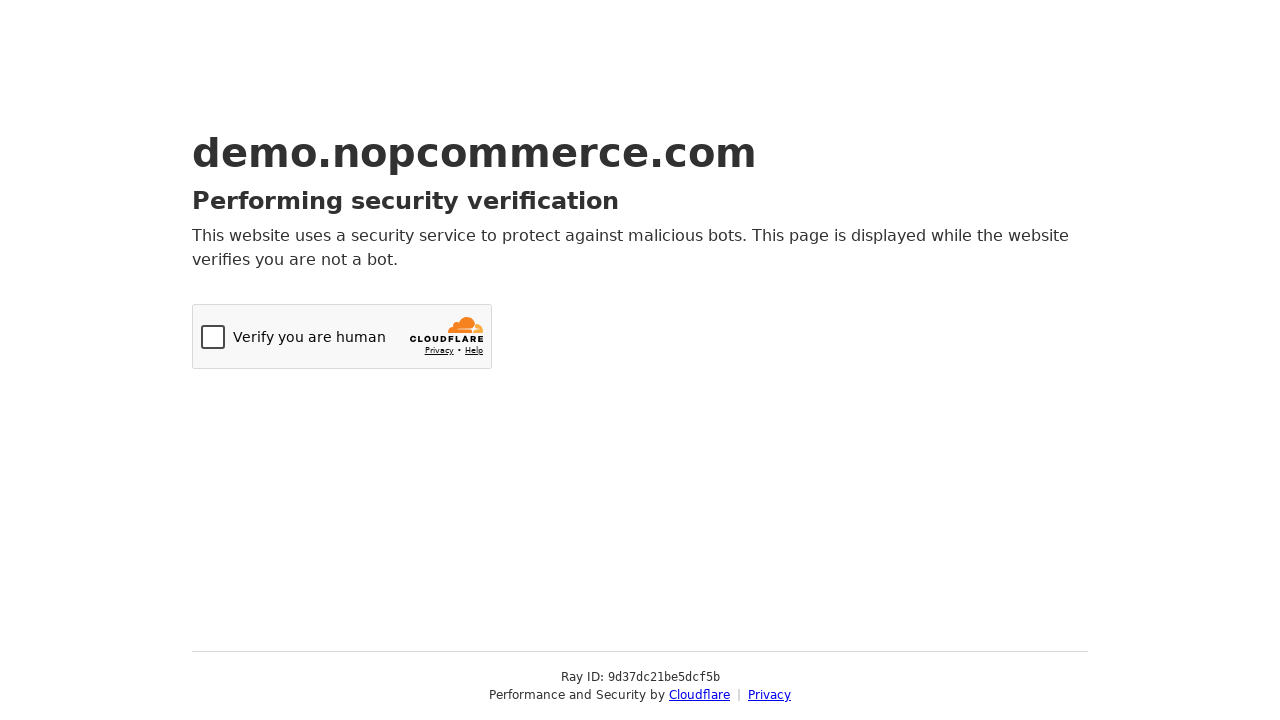

Navigated to nopCommerce demo site at https://demo.nopcommerce.com/
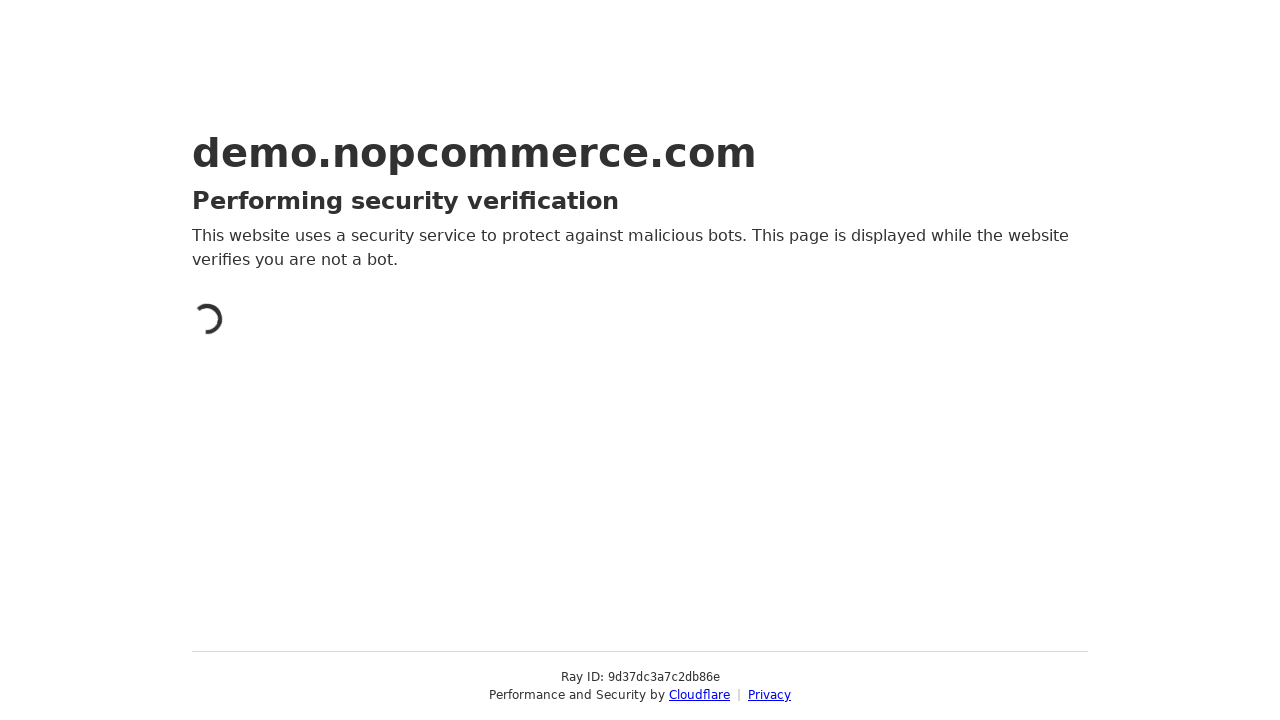

Maximized browser window to 1920x1080
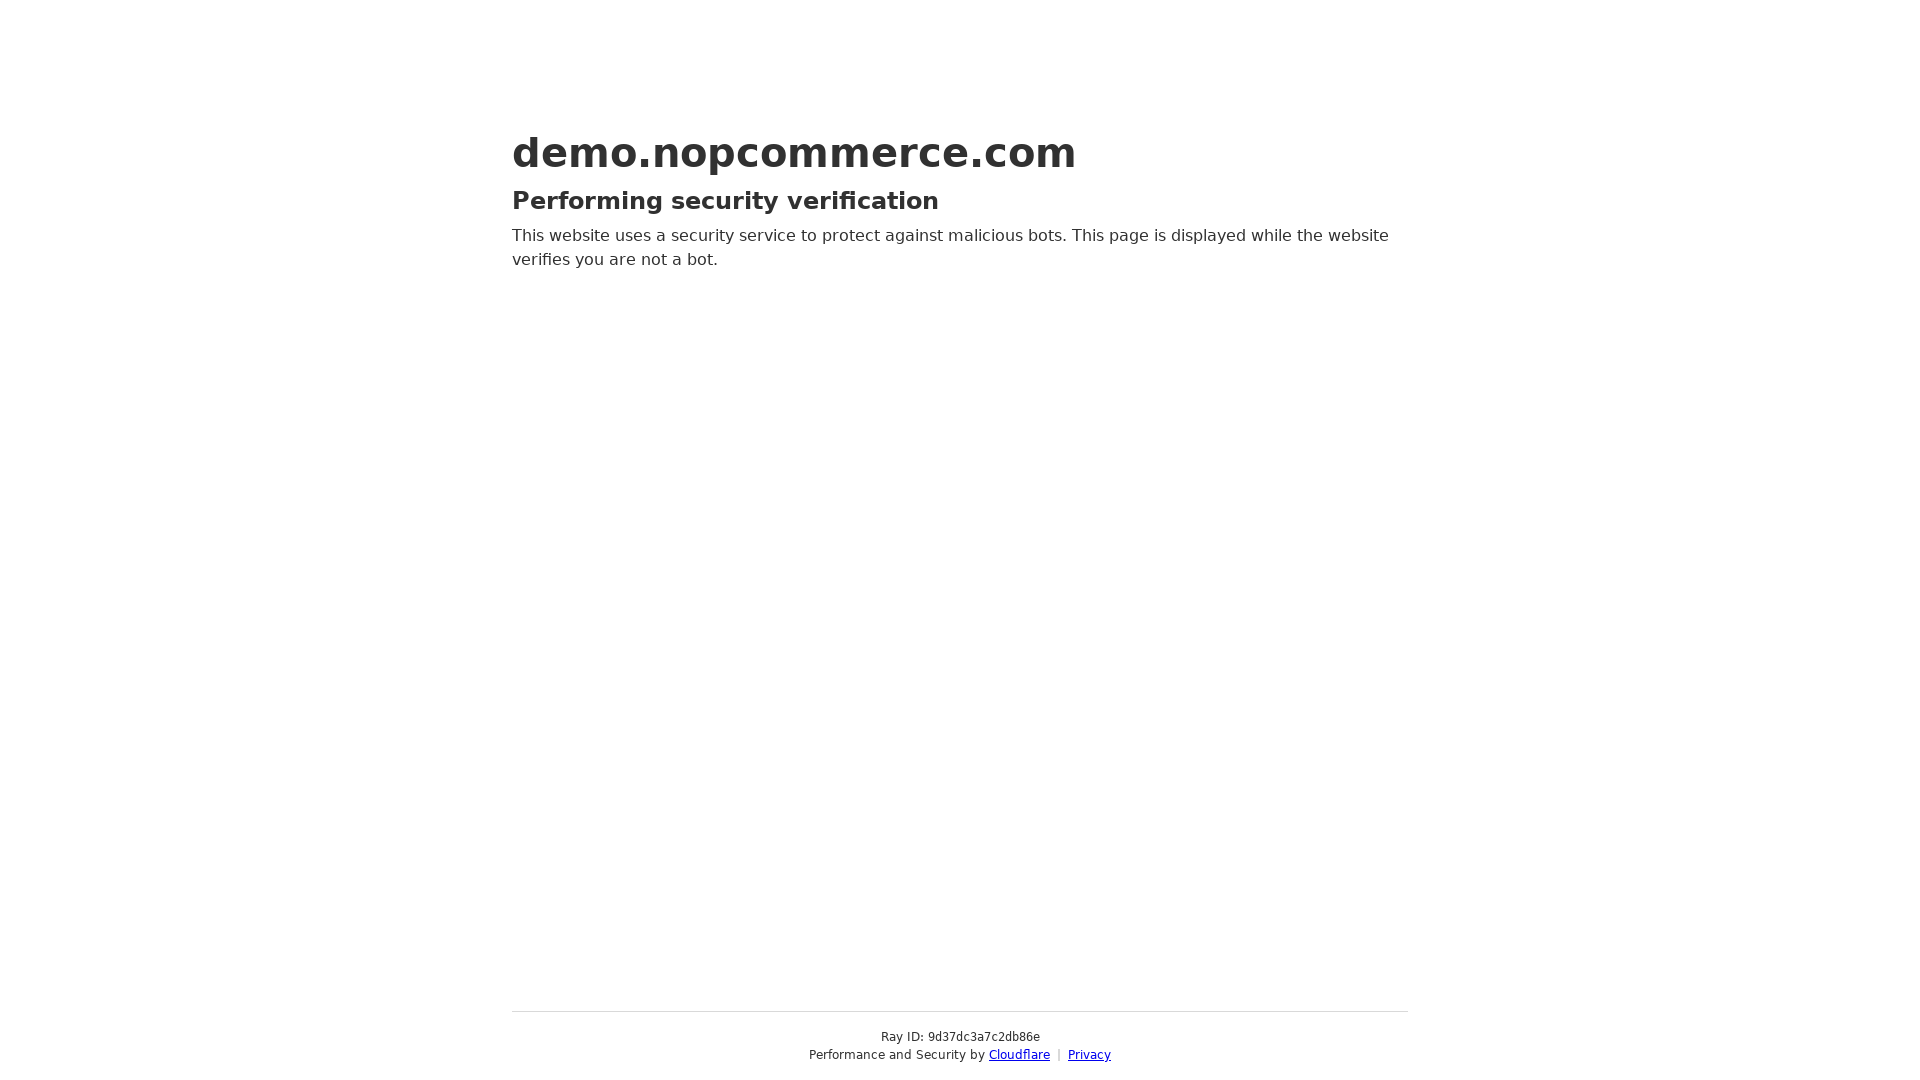

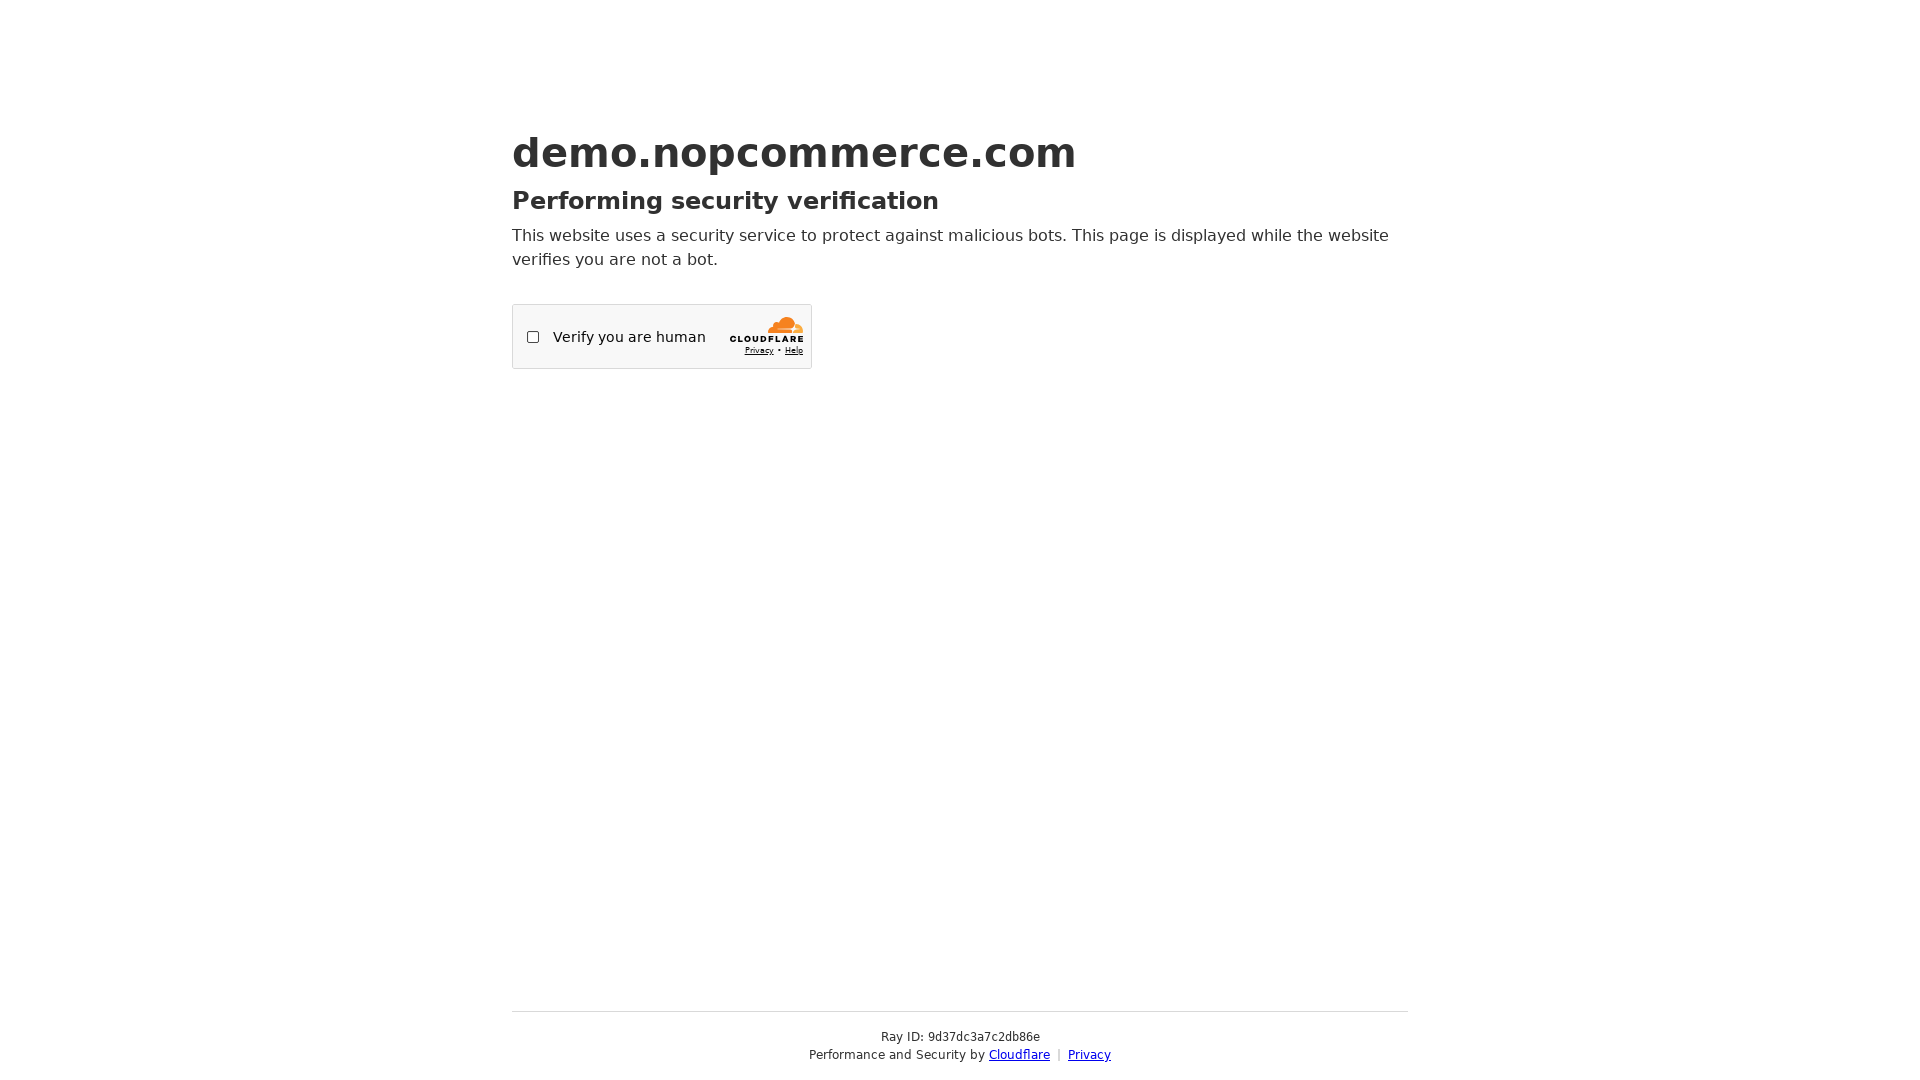